Tests checkbox functionality on an automation practice page by clicking a checkbox and verifying the page interaction works correctly.

Starting URL: https://www.rahulshettyacademy.com/AutomationPractice/

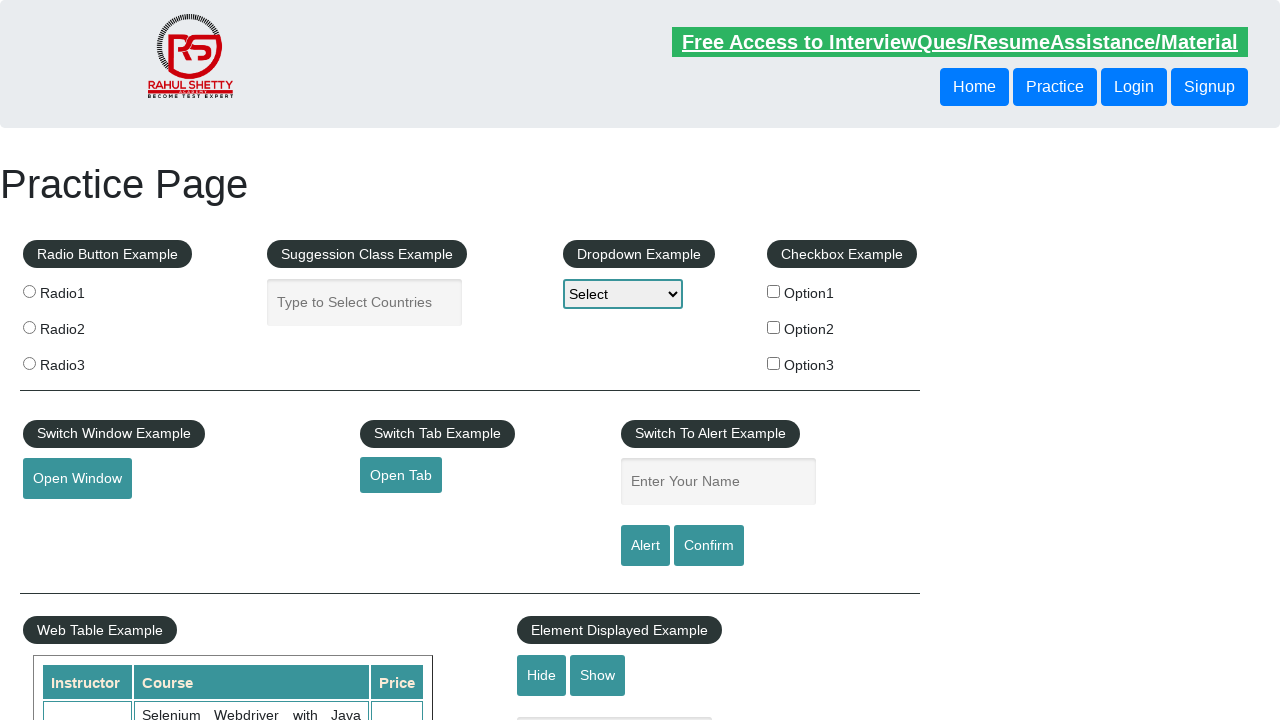

Clicked the first checkbox option at (774, 291) on #checkBoxOption1
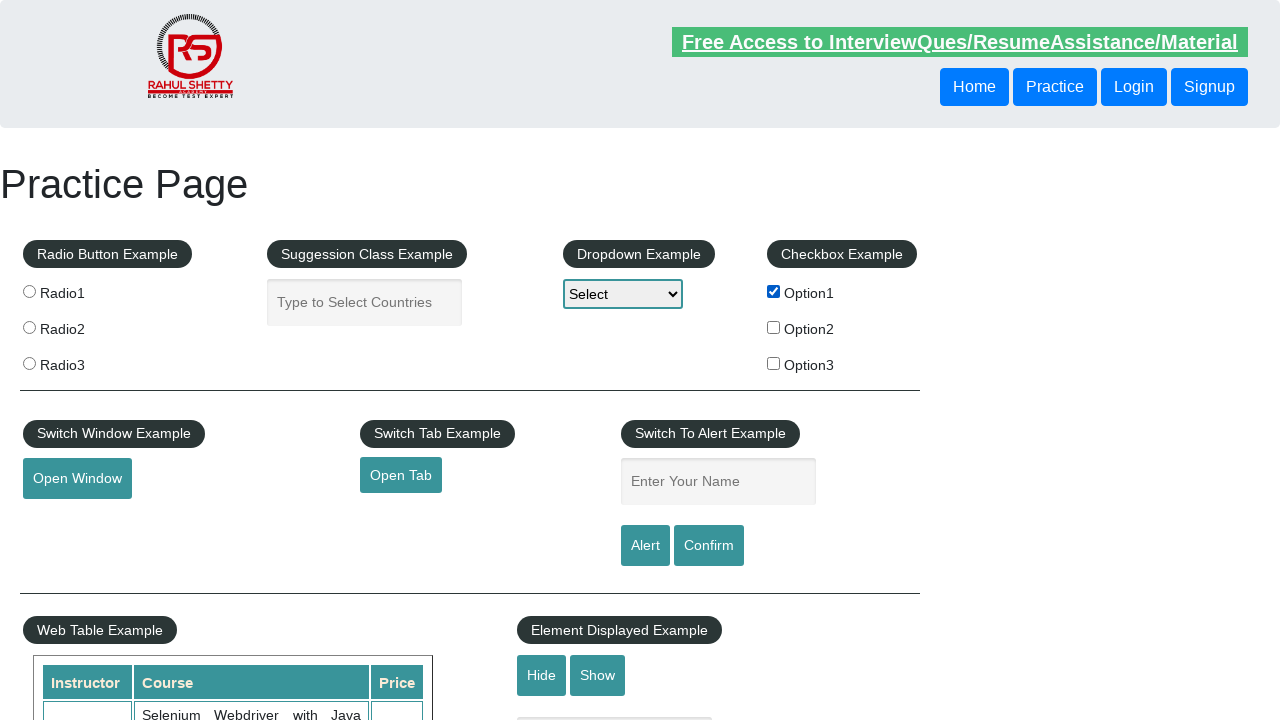

Waited 1 second for checkbox action to complete
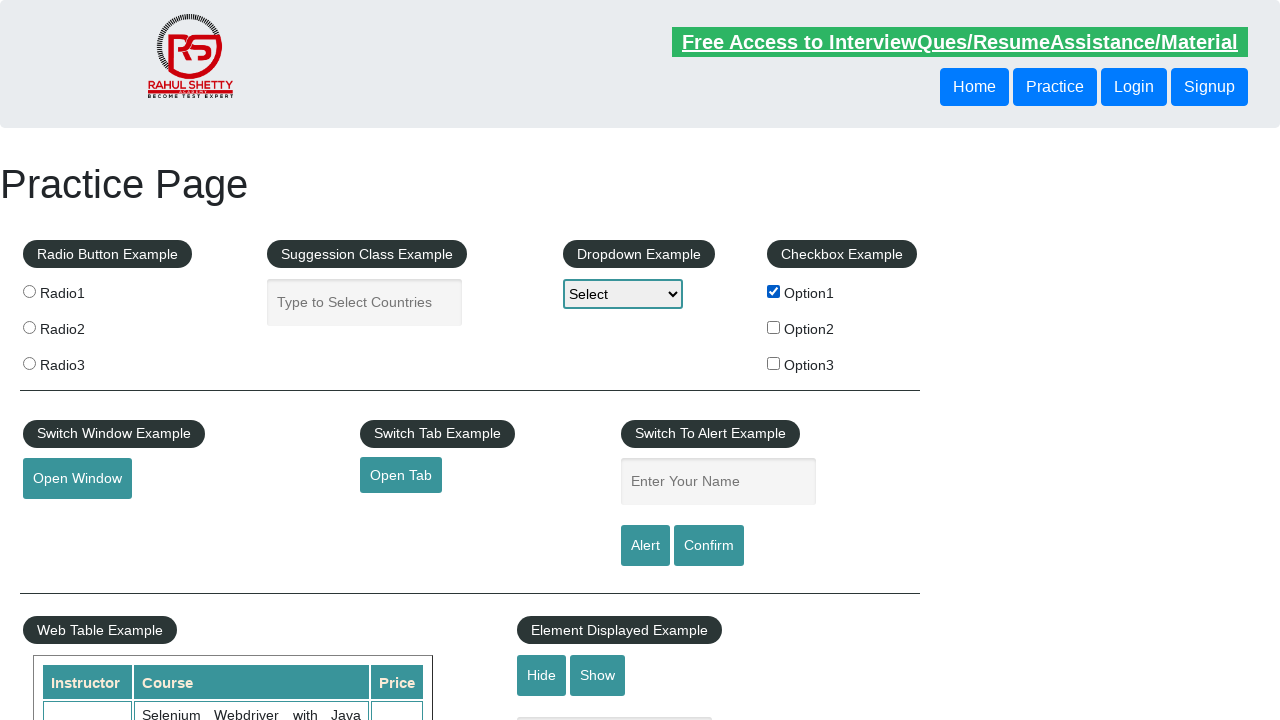

Verified checkbox is selected
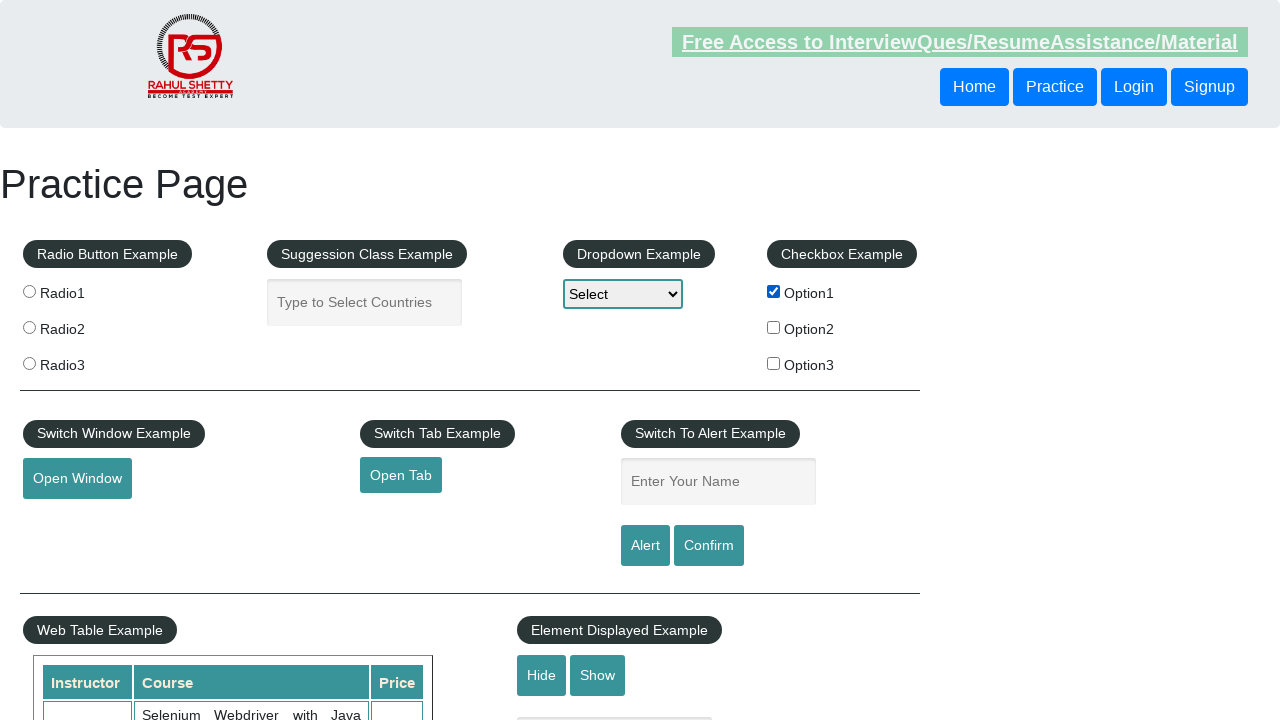

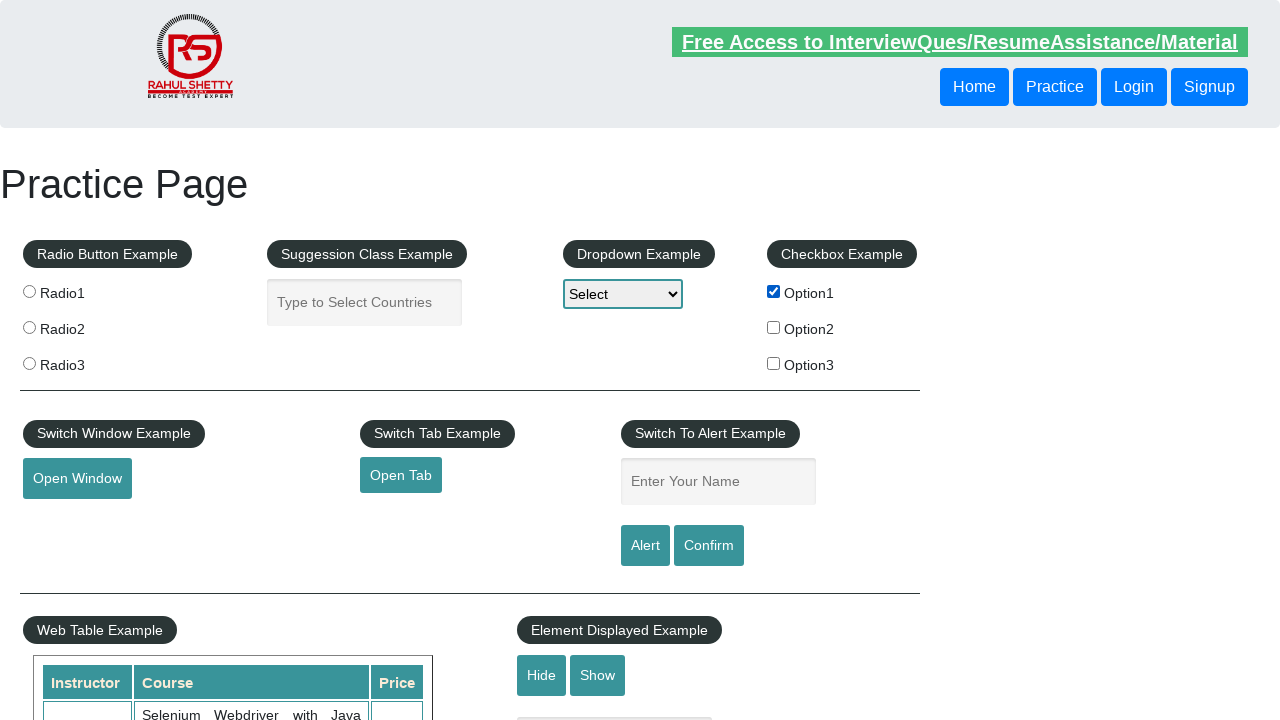